Navigates to DemocracyLab's Find Projects page and waits for project cards to load

Starting URL: https://www.democracylab.org/index/?section=FindProjects

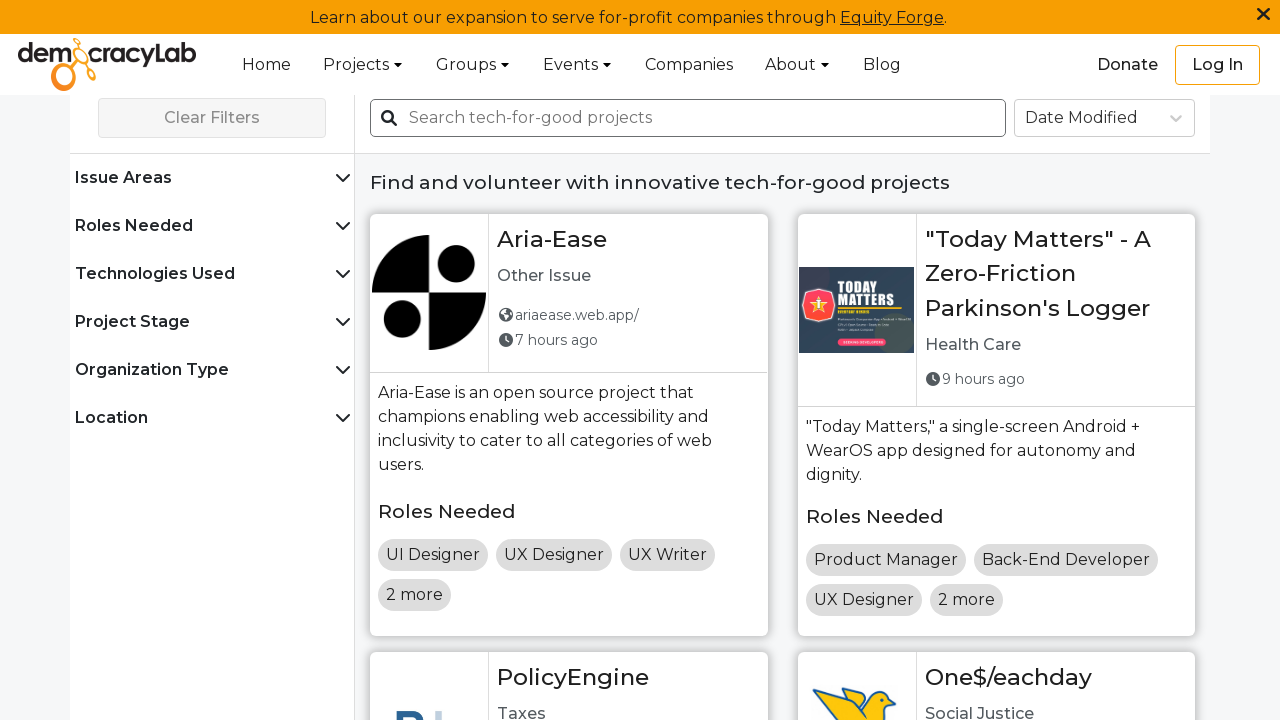

Navigated to DemocracyLab's Find Projects page
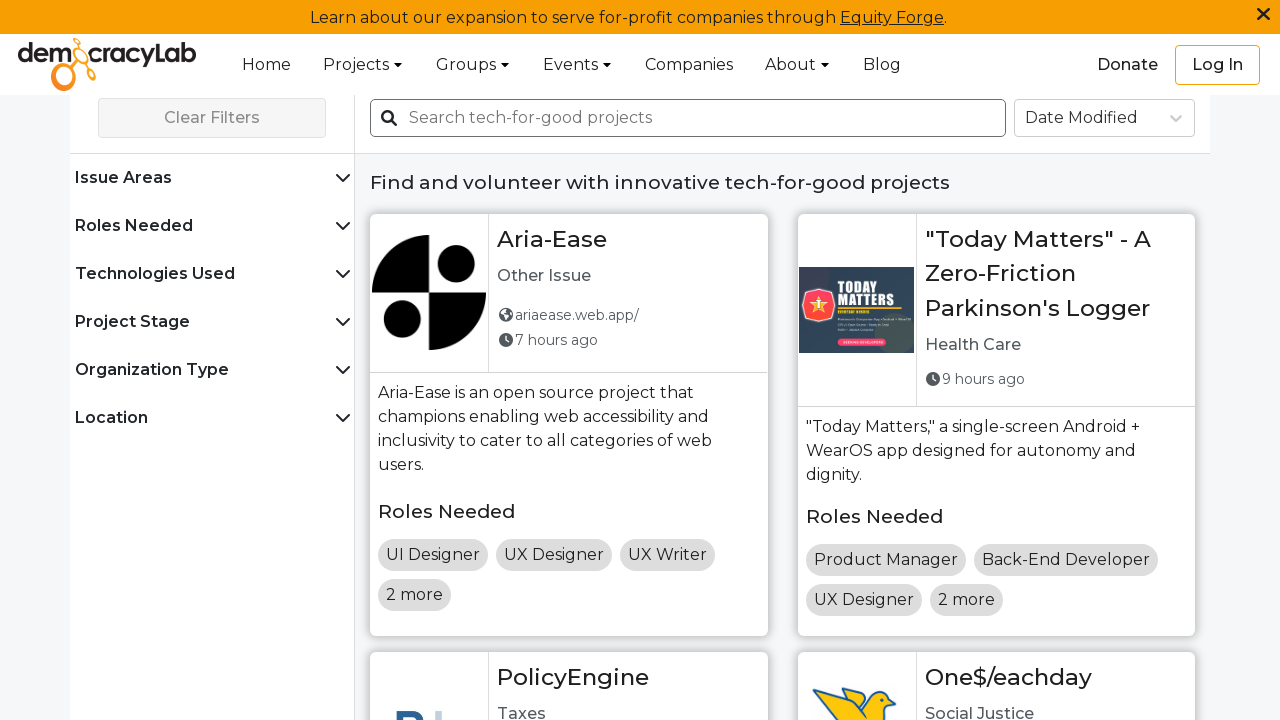

Waited for project card titles to become visible
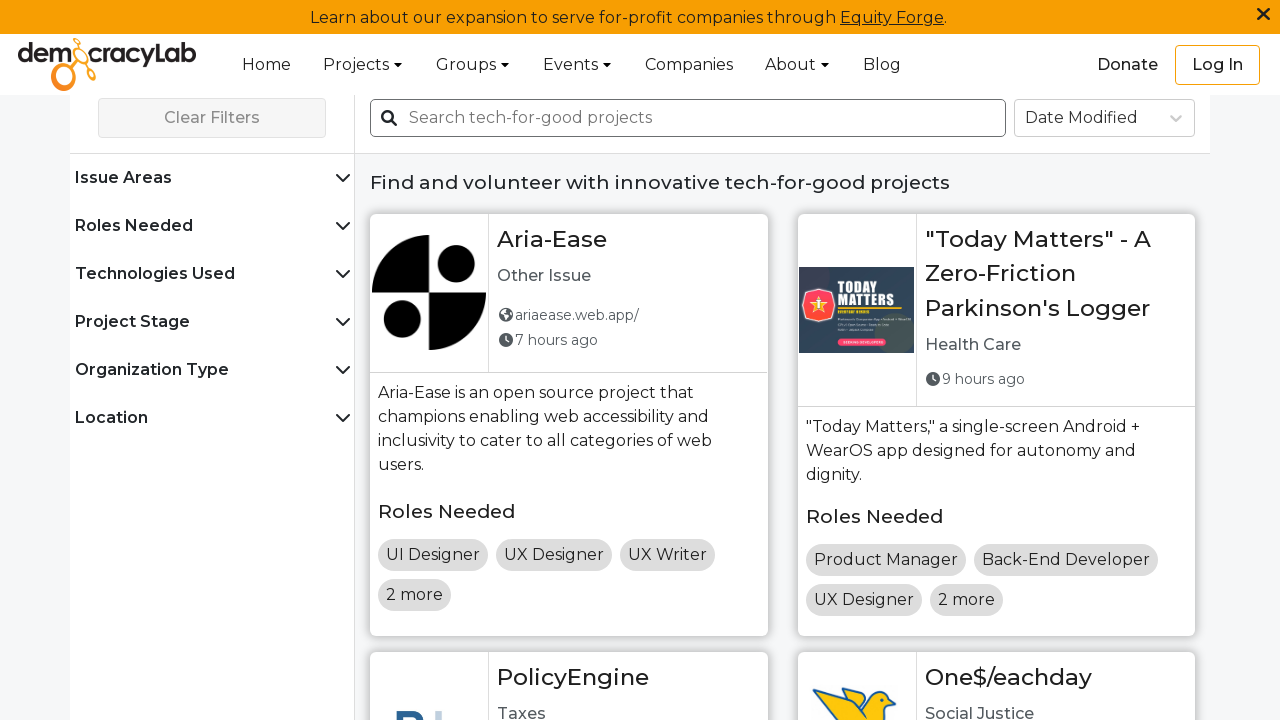

Verified that project cards are present on the page
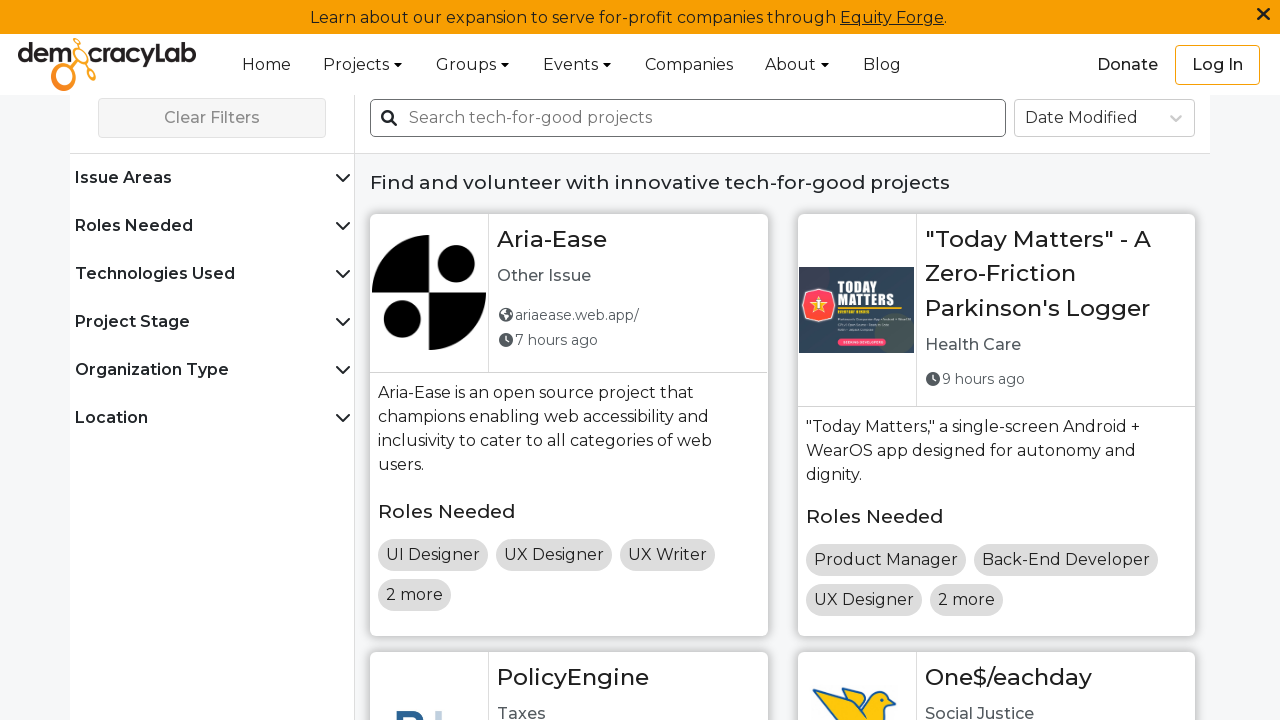

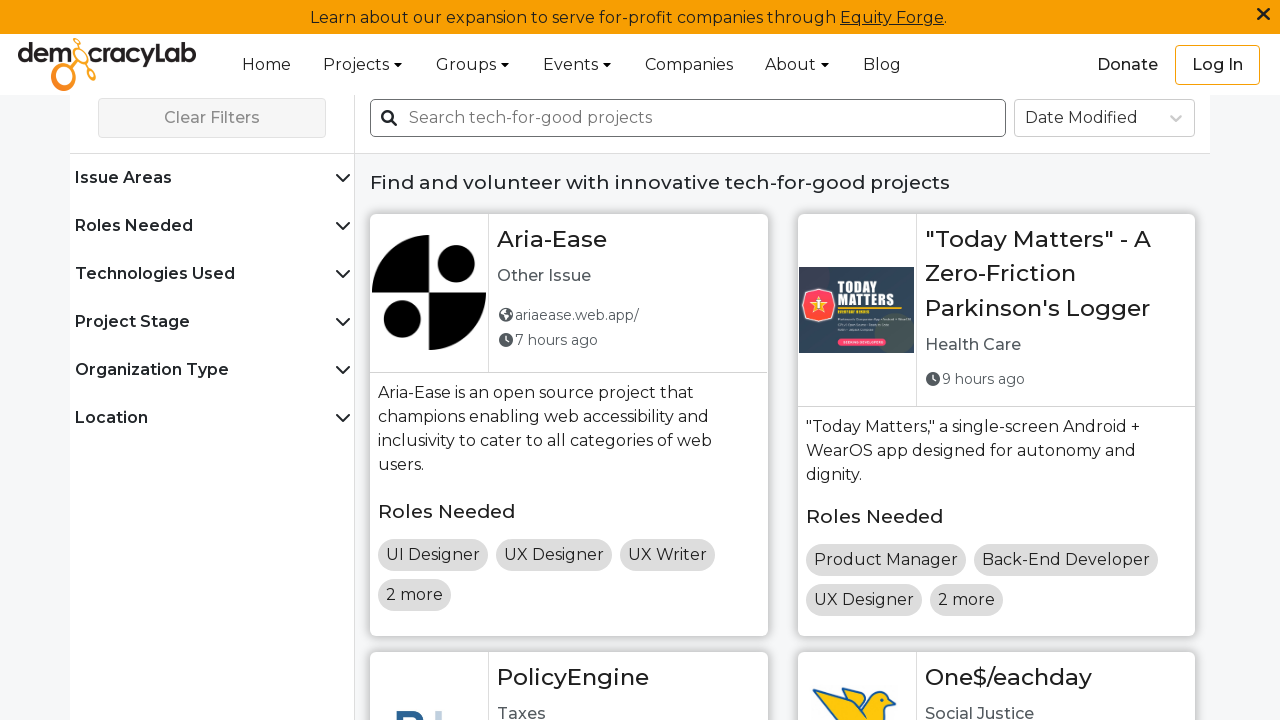